Tests filling out a practice form with personal information including first name, last name, email, gender selection, phone number, and date of birth

Starting URL: https://demoqa.com/automation-practice-form

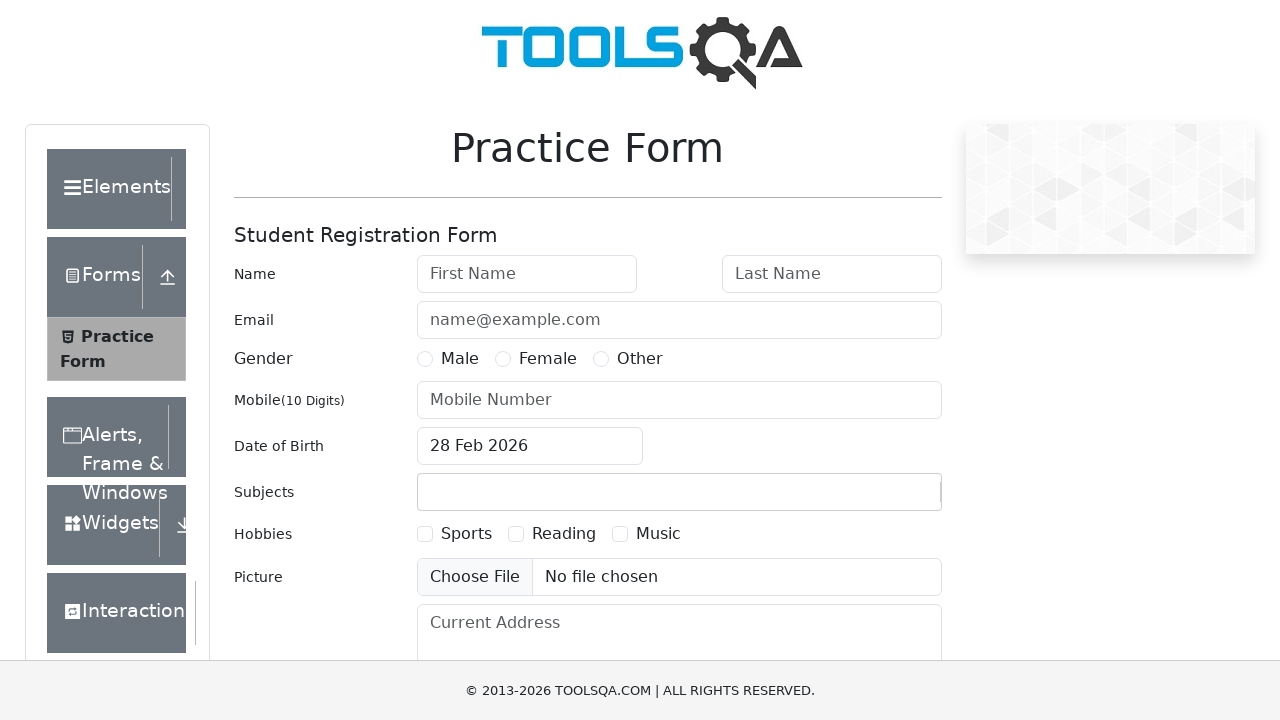

Filled first name field with 'Viktoria' on #firstName
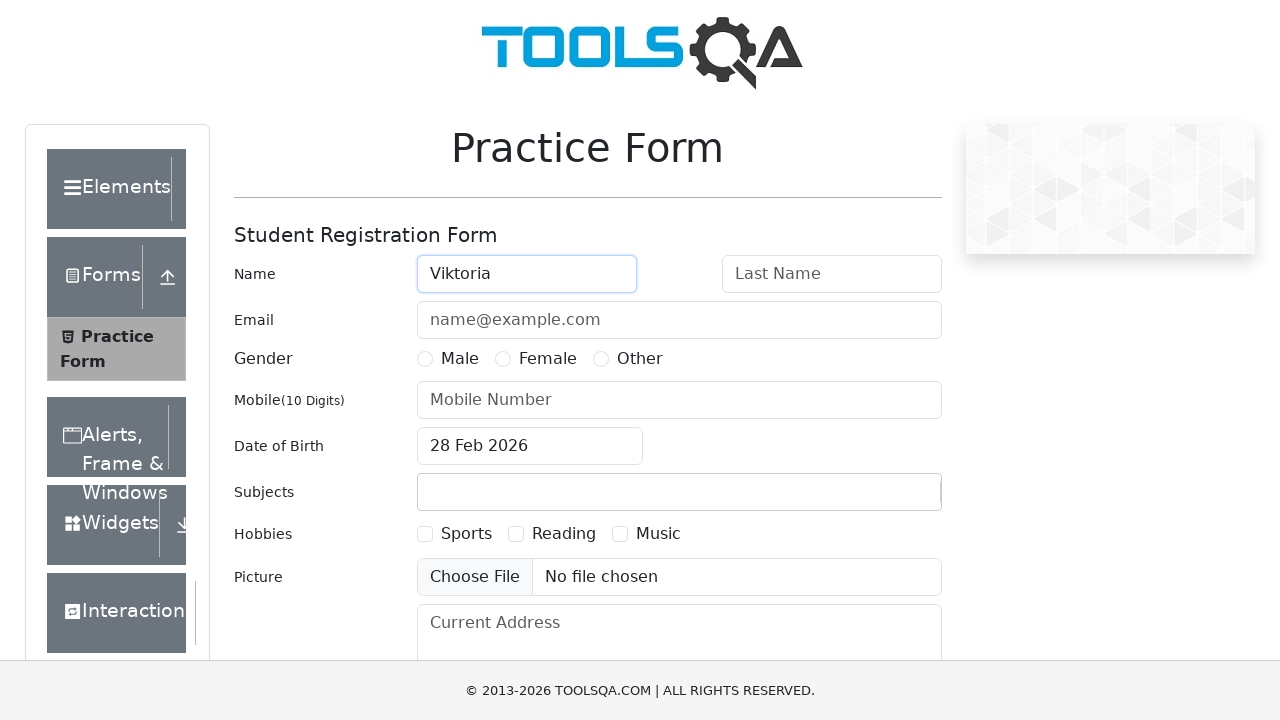

Filled last name field with 'Savvina' on #lastName
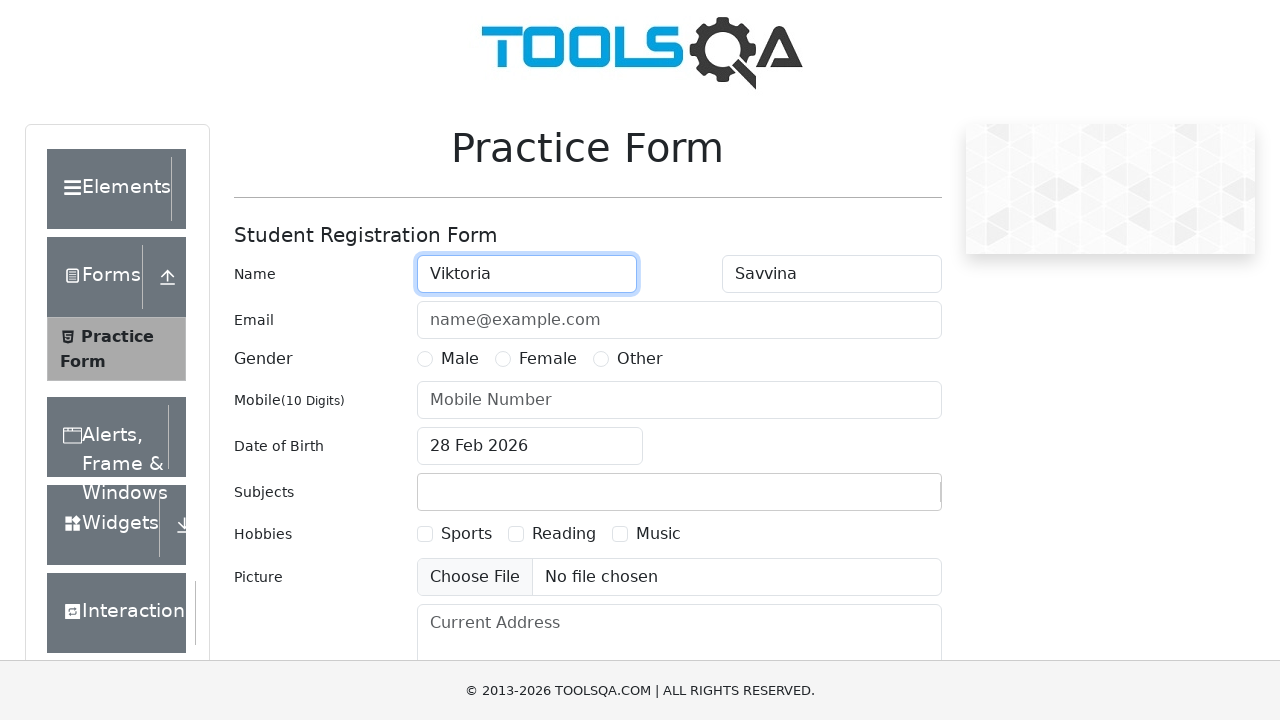

Filled email field with 'vsavvina@gu.com' on #userEmail
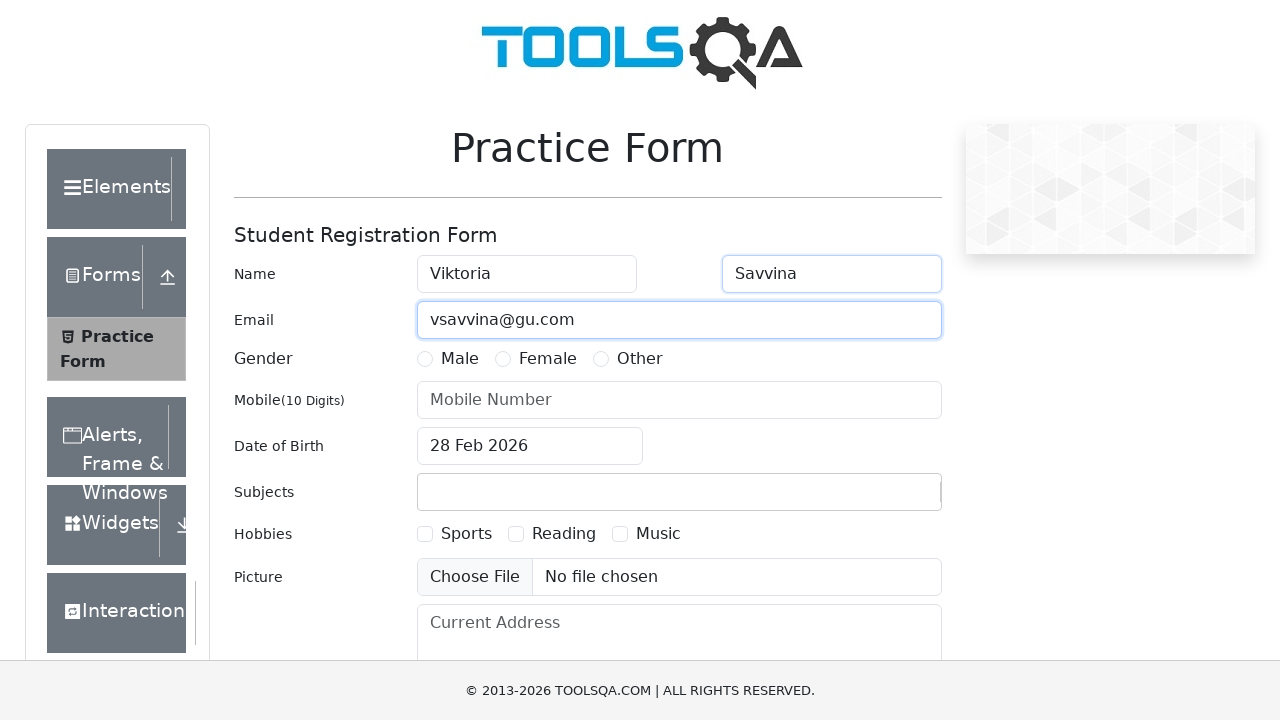

Selected 'Female' gender option at (548, 359) on text=Female
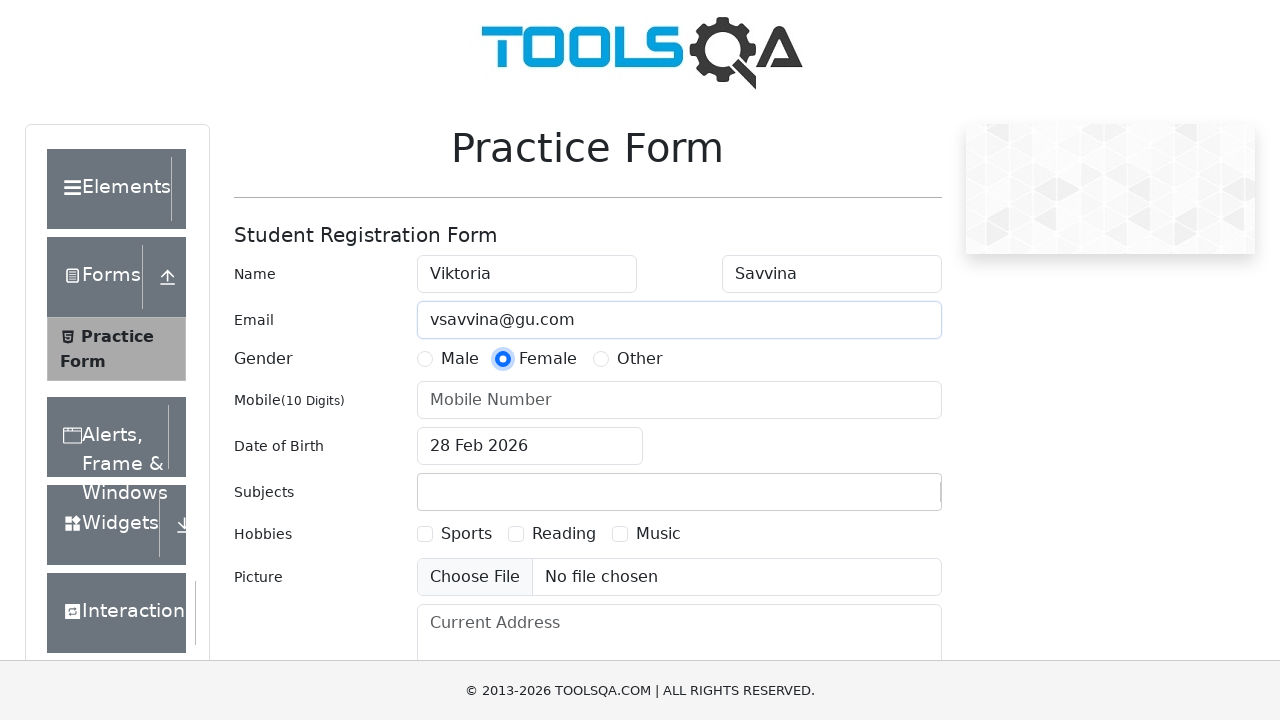

Filled phone number field with '9529578960' on #userNumber
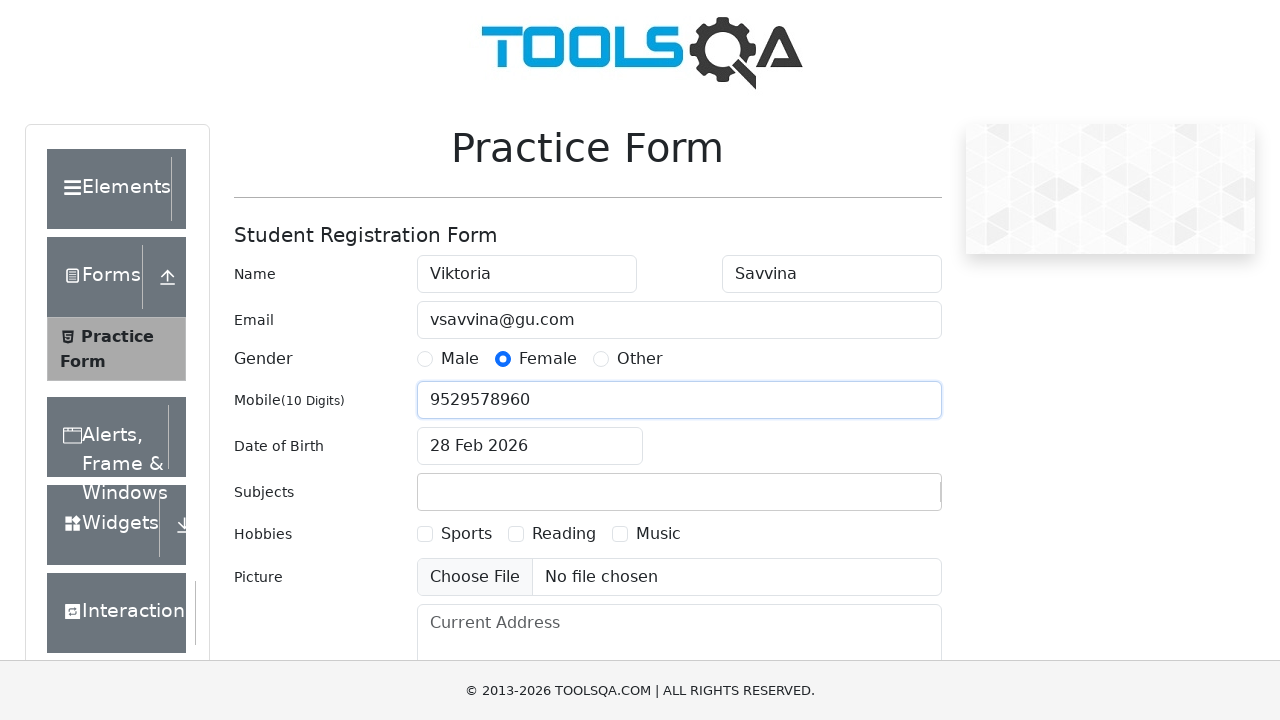

Clicked date of birth input field to open date picker at (530, 446) on #dateOfBirthInput
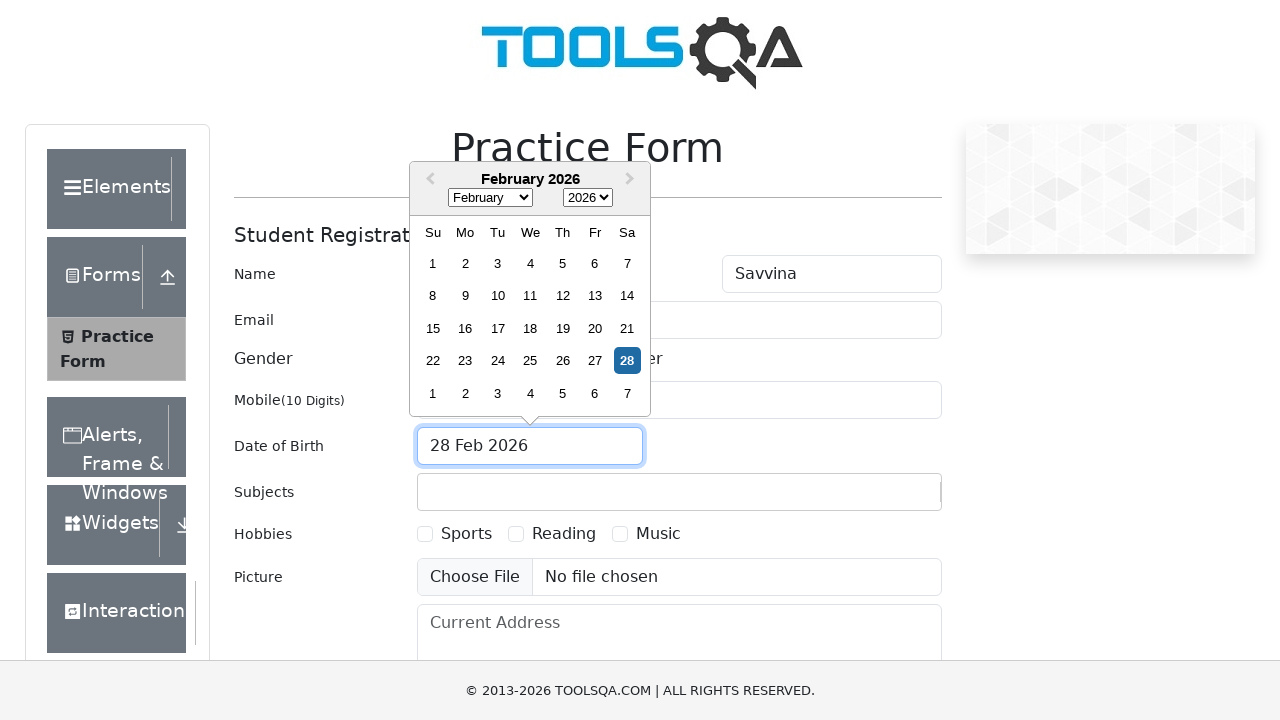

Filled date of birth field with '06 Jul 1998' on #dateOfBirthInput
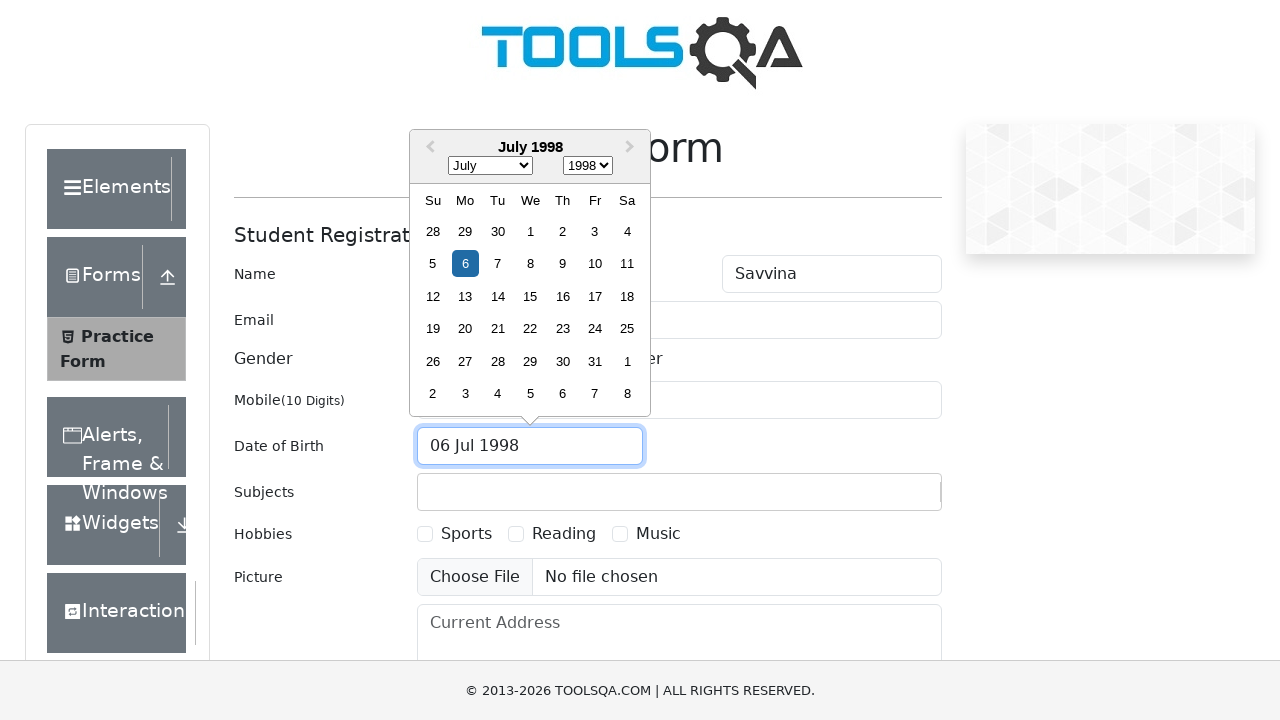

Pressed Enter to confirm date of birth selection on #dateOfBirthInput
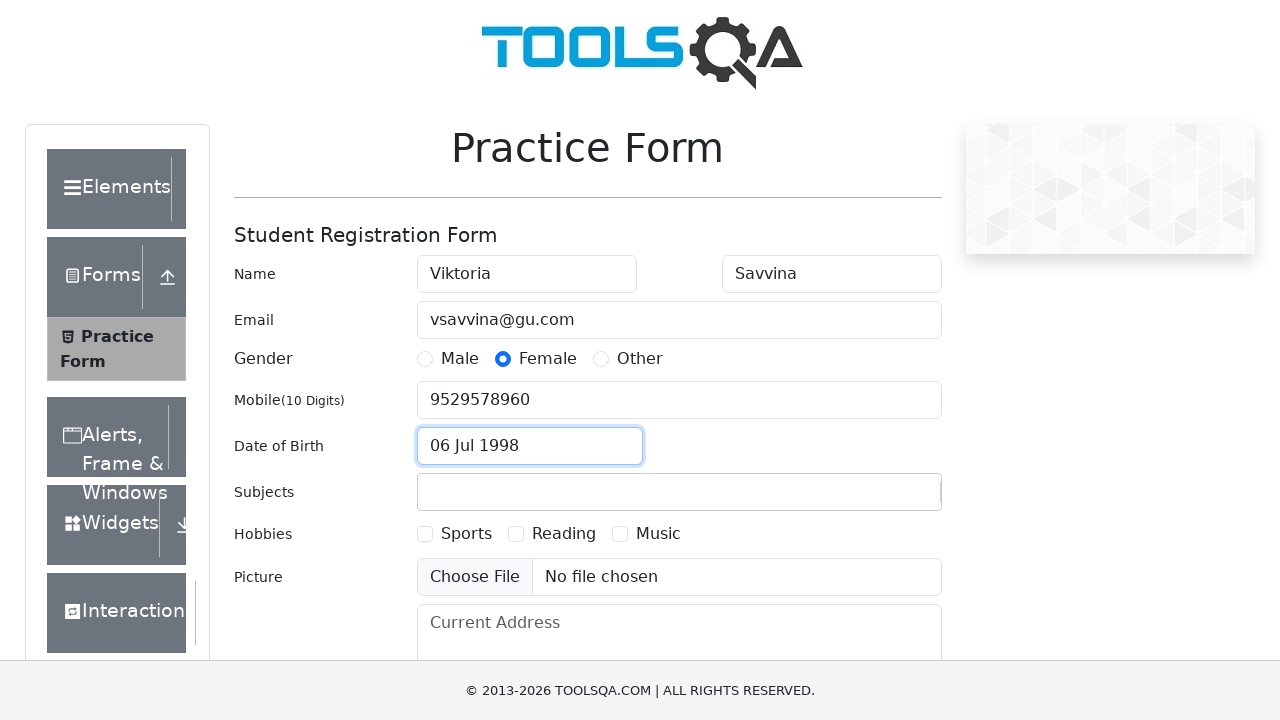

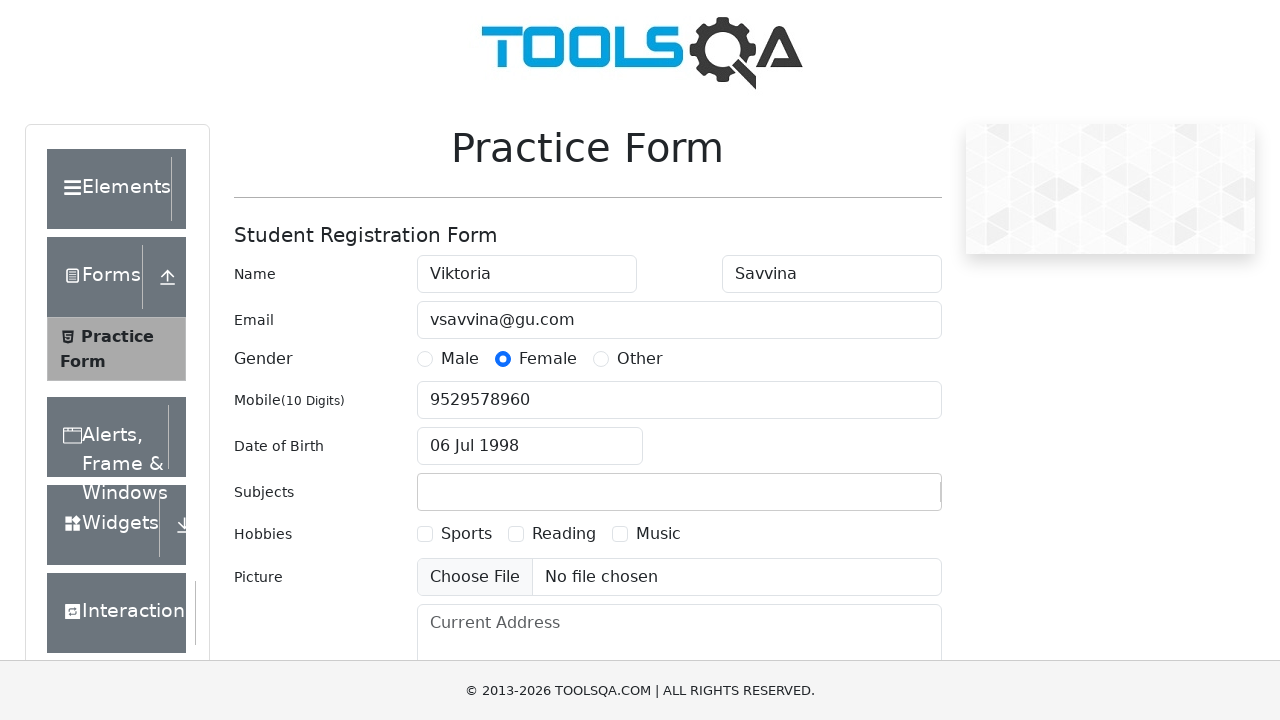